Tests Vue.js custom dropdown by clicking to open and selecting different options from the dropdown menu.

Starting URL: https://mikerodham.github.io/vue-dropdowns/

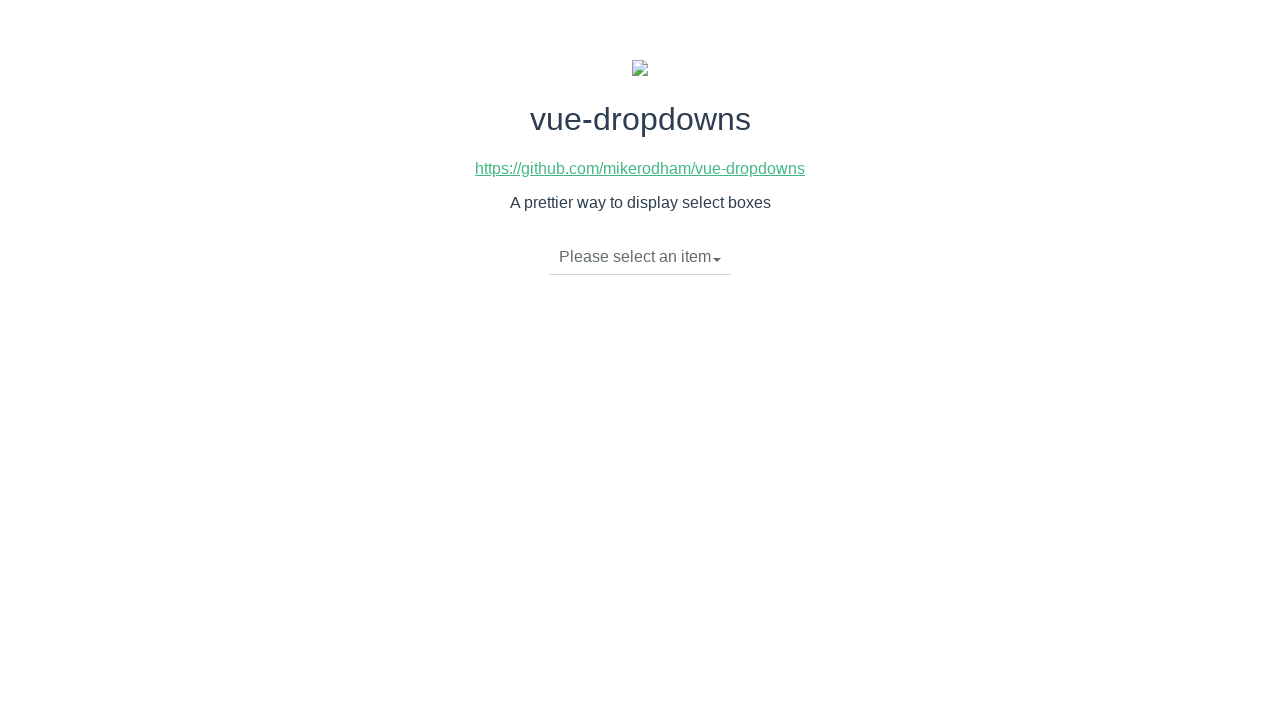

Clicked dropdown toggle to open menu at (640, 257) on li.dropdown-toggle
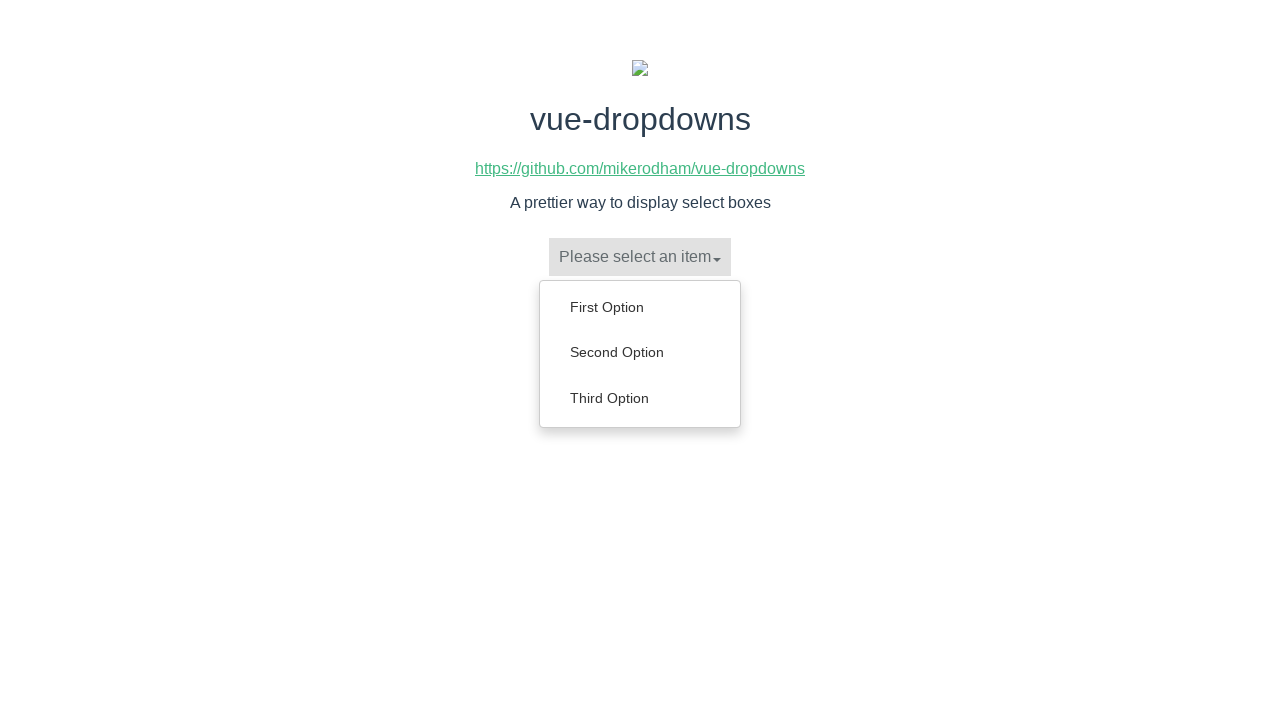

Dropdown menu loaded with options
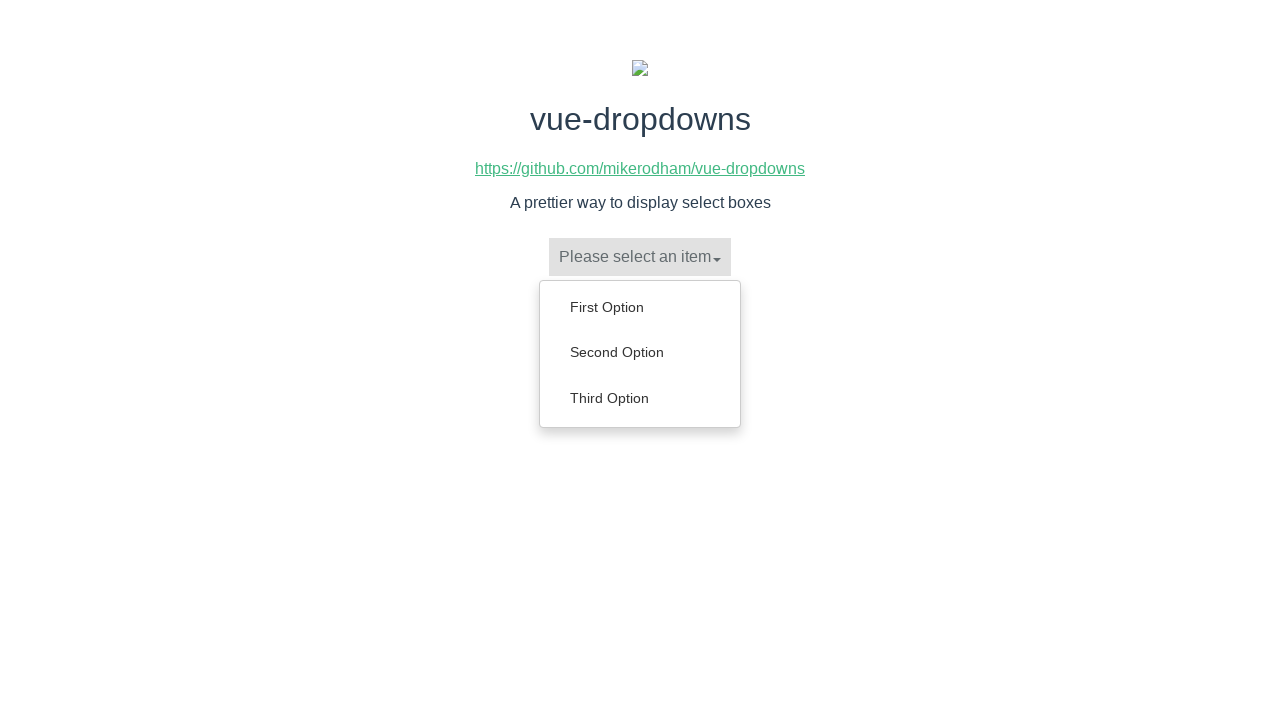

Selected 'Second Option' from dropdown at (640, 352) on ul.dropdown-menu li a:has-text('Second Option')
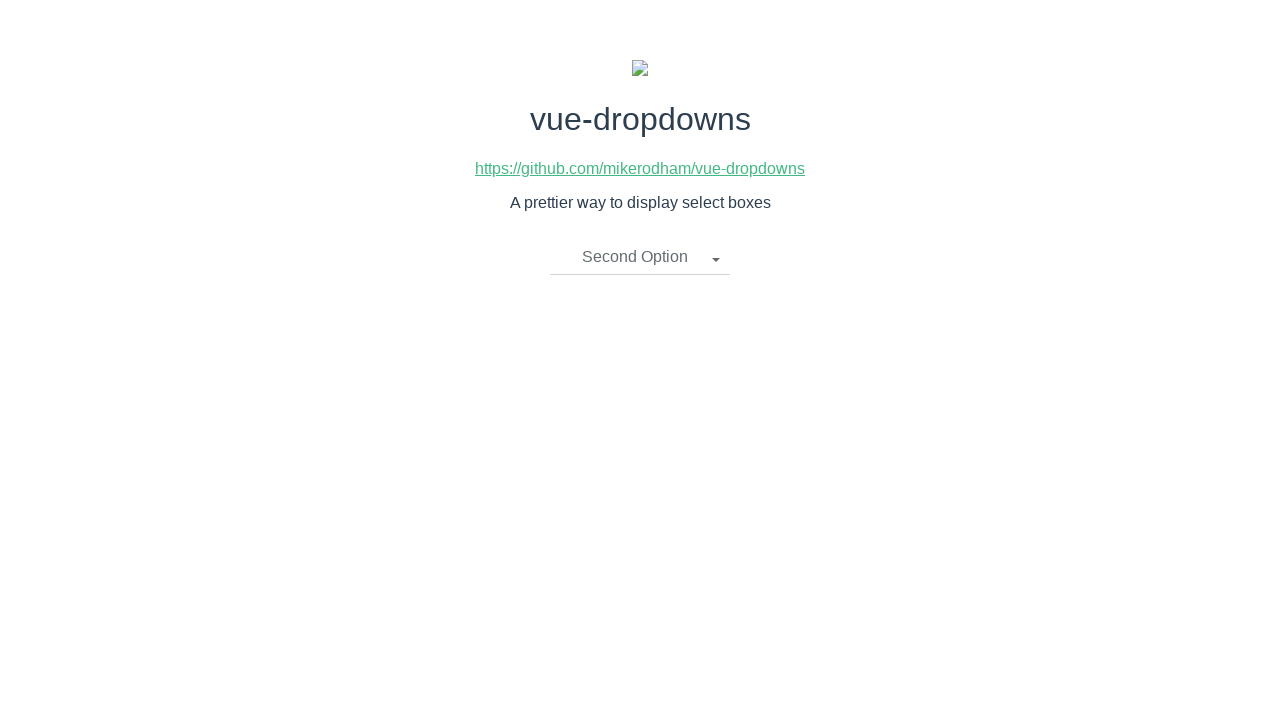

Dropdown now displays 'Second Option' as selected
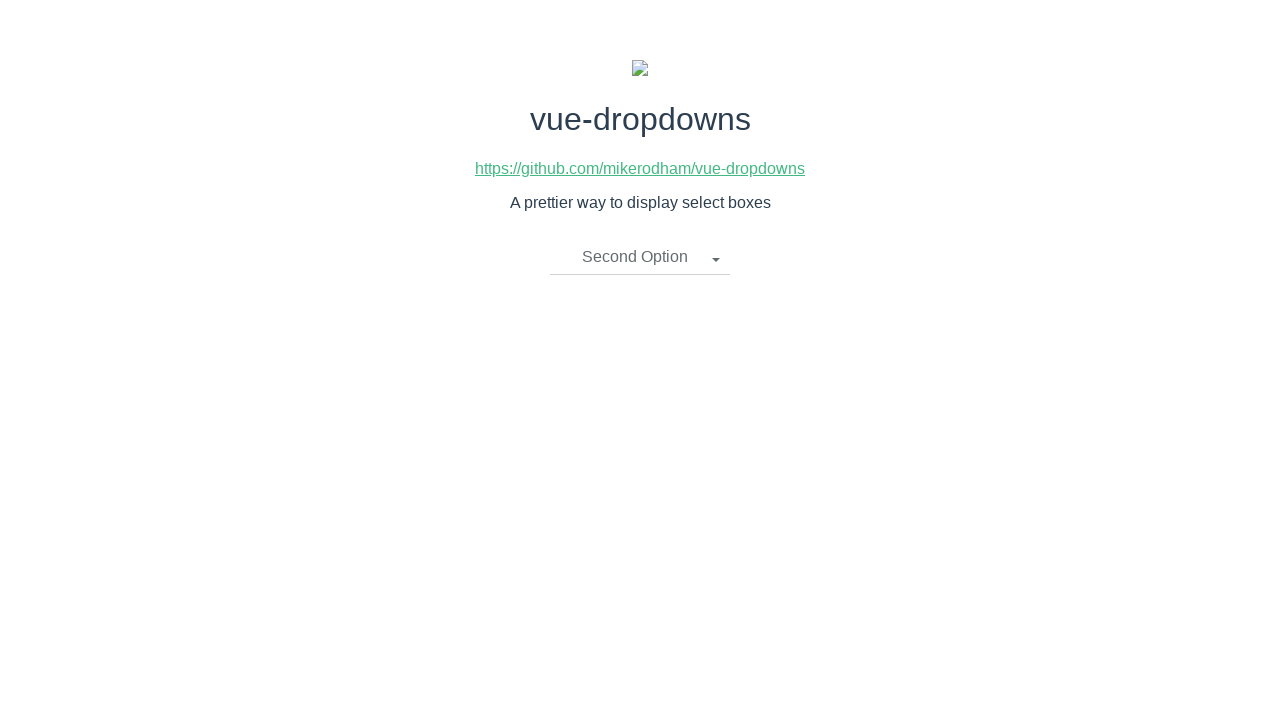

Clicked dropdown toggle to open menu again at (640, 257) on li.dropdown-toggle
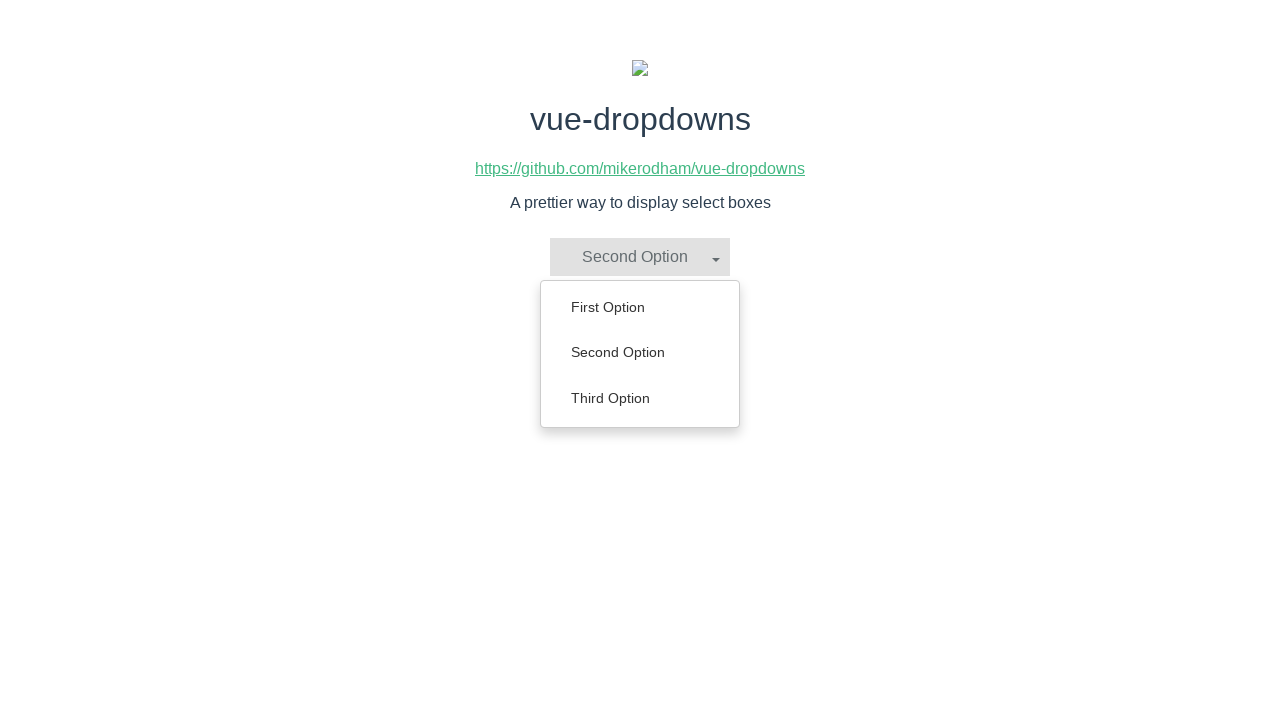

Dropdown menu loaded with options
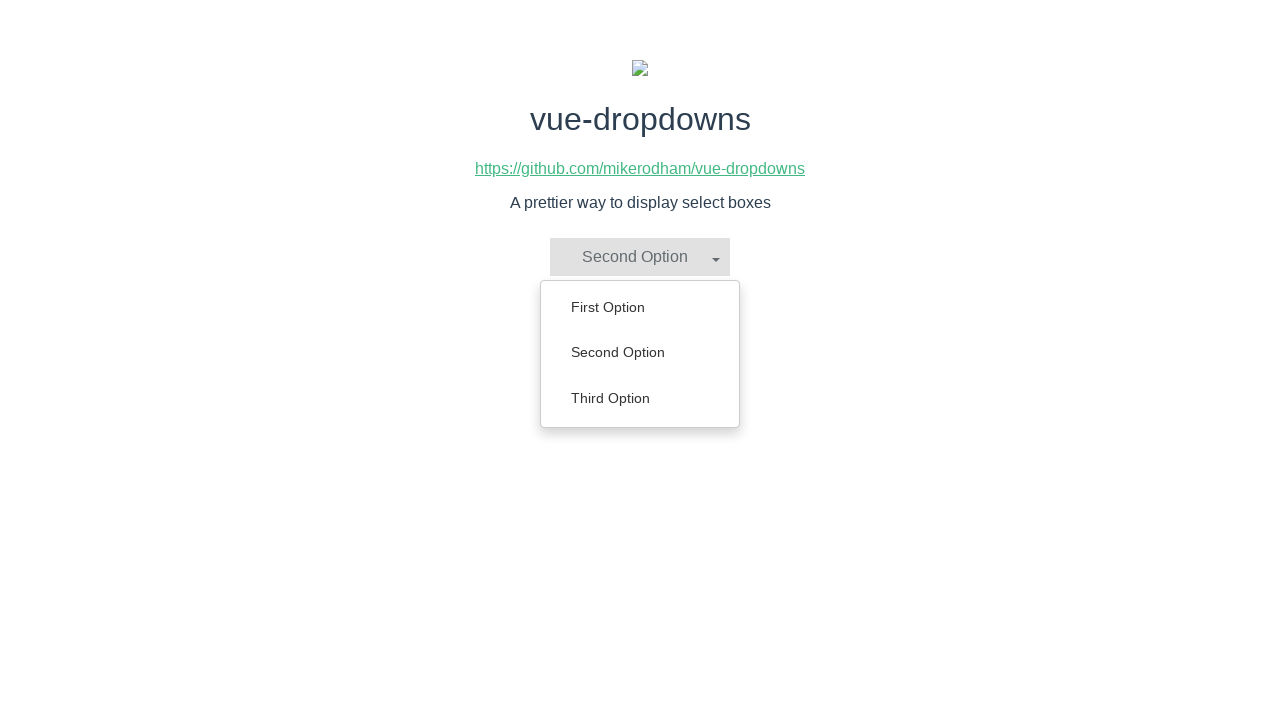

Selected 'First Option' from dropdown at (640, 307) on ul.dropdown-menu li a:has-text('First Option')
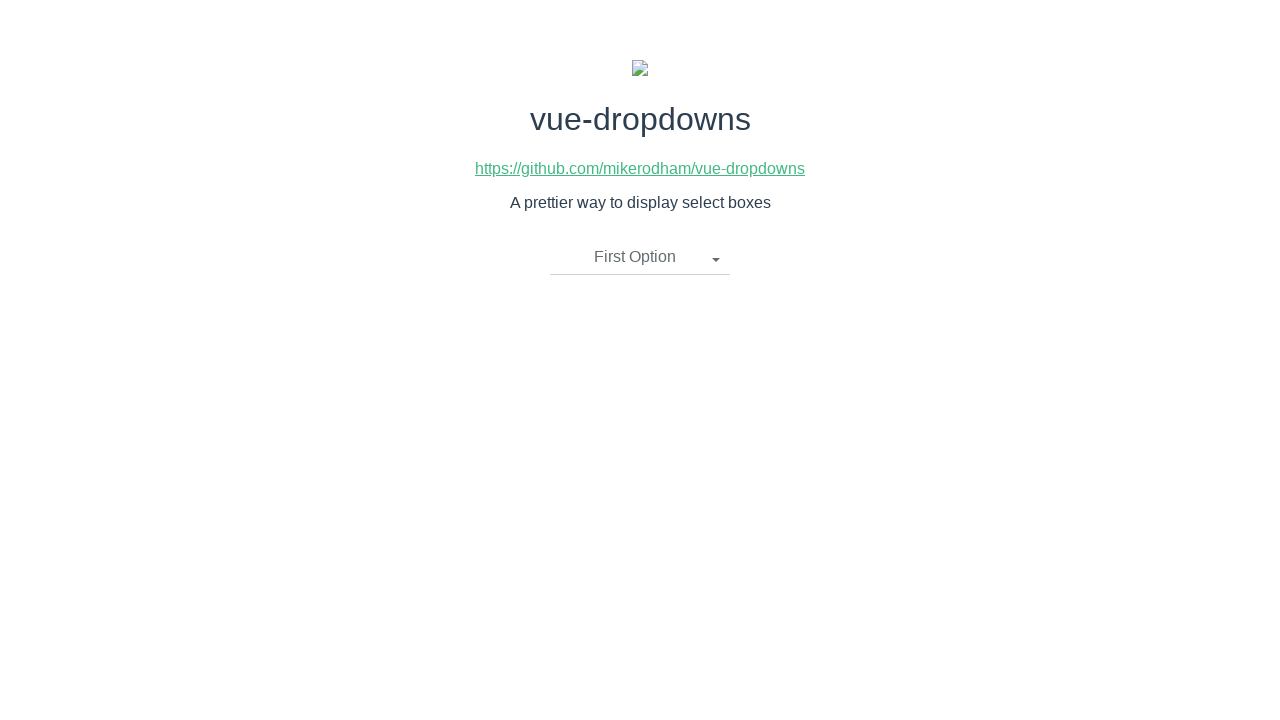

Dropdown now displays 'First Option' as selected
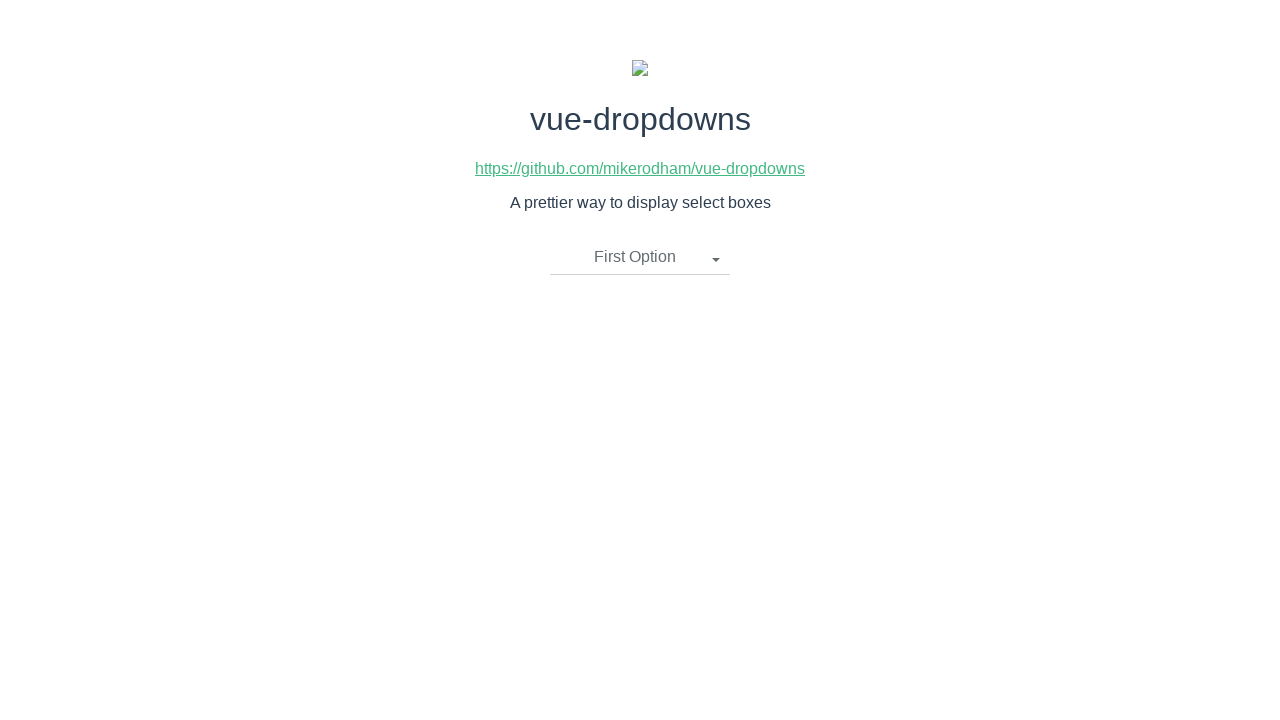

Clicked dropdown toggle to open menu again at (640, 257) on li.dropdown-toggle
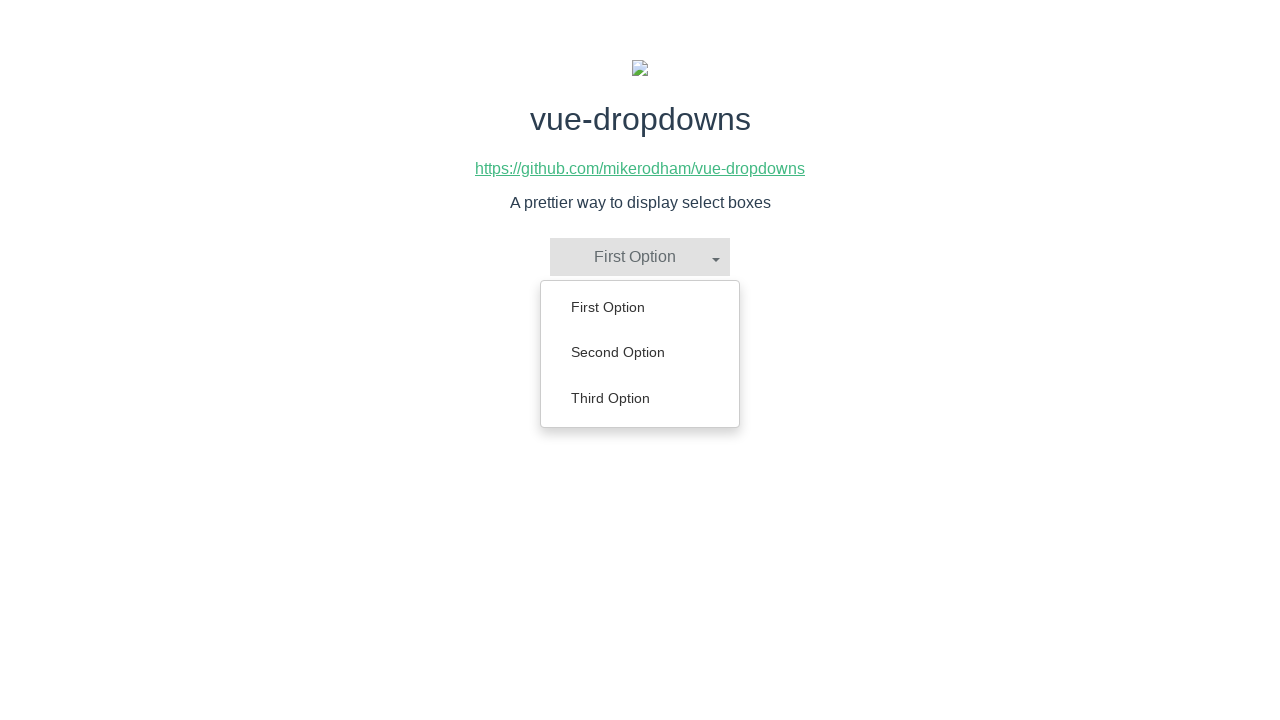

Dropdown menu loaded with options
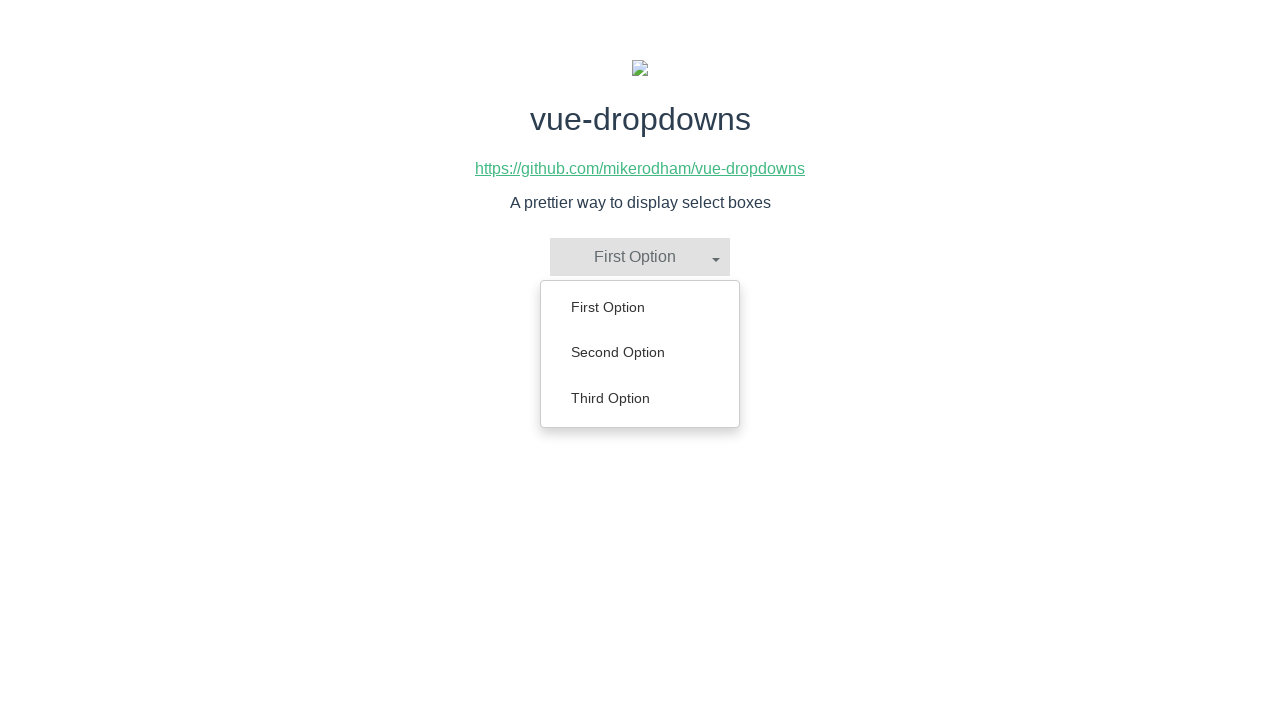

Selected 'Third Option' from dropdown at (640, 398) on ul.dropdown-menu li a:has-text('Third Option')
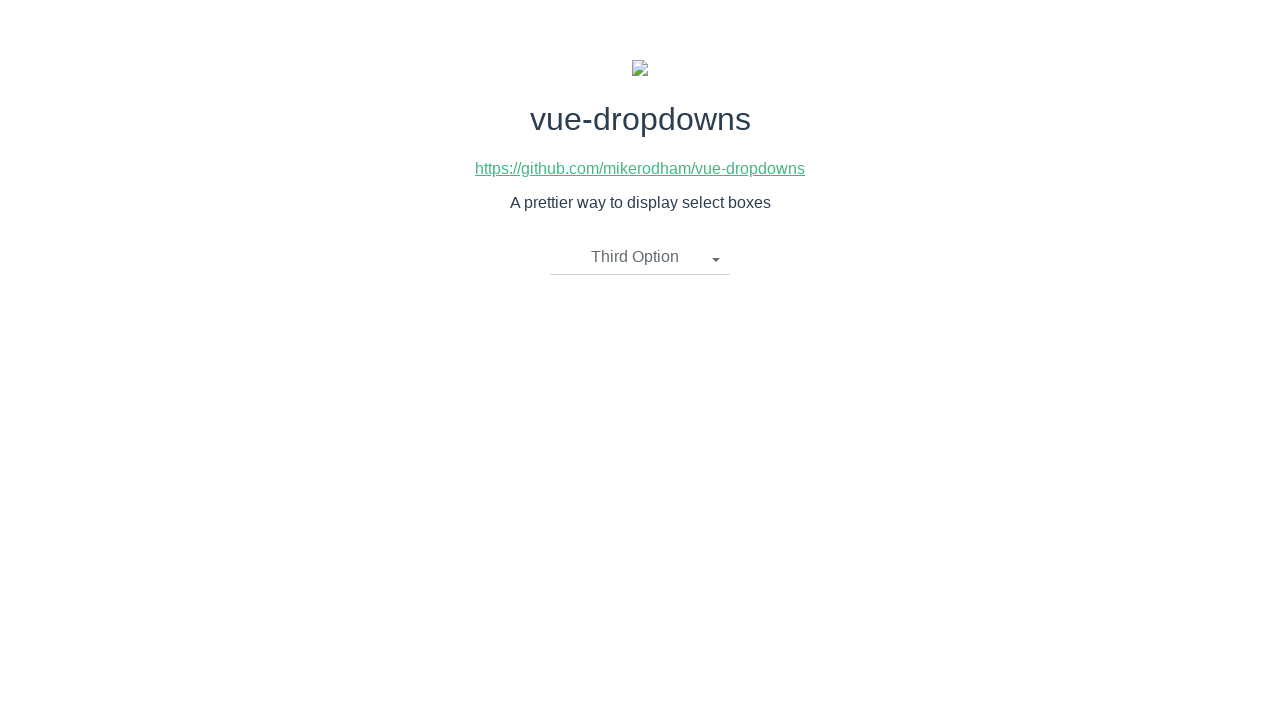

Dropdown now displays 'Third Option' as selected
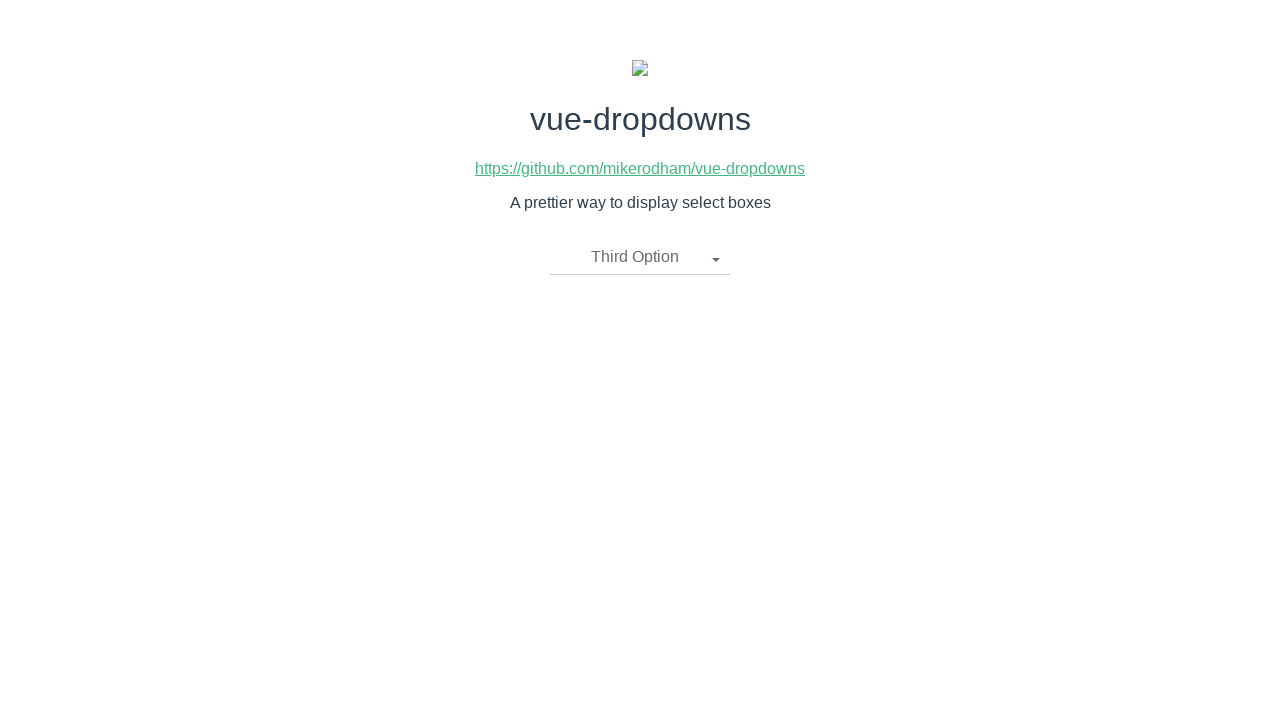

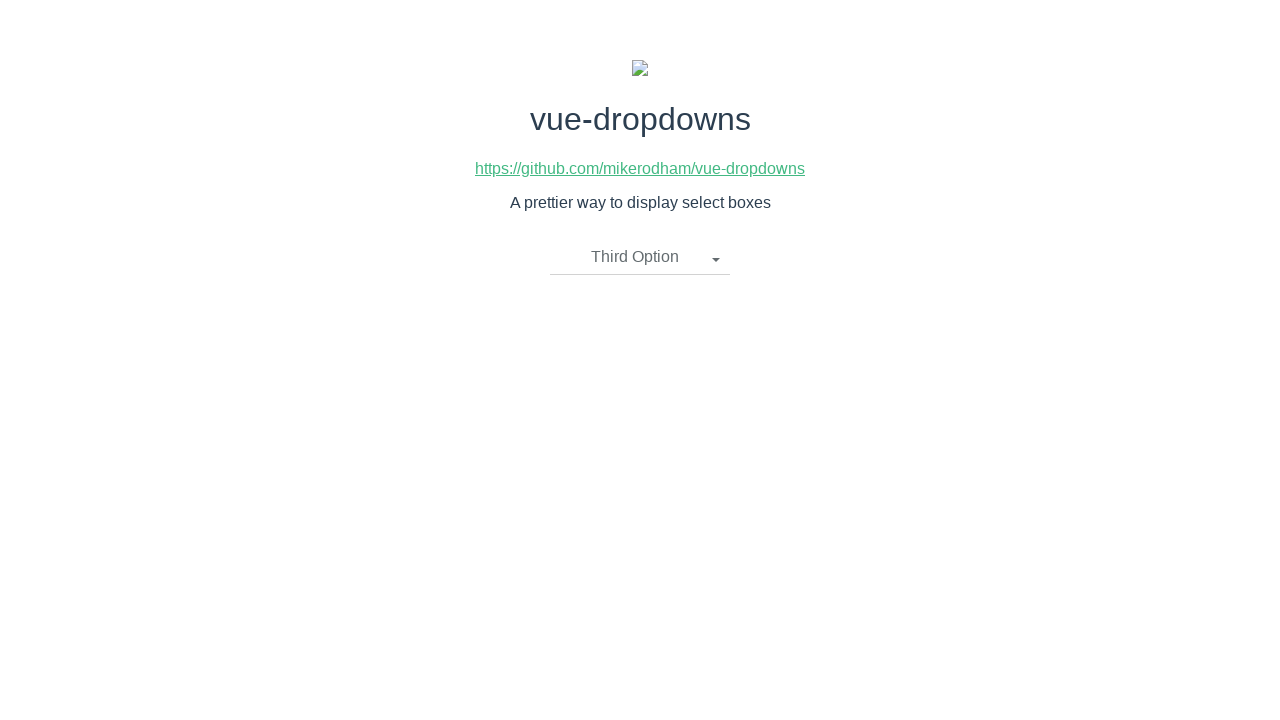